Tests double-click functionality on W3Schools tryit page by switching to an iframe, entering text in a field, and double-clicking a button to copy the text

Starting URL: https://www.w3schools.com/TAgs/tryit.asp?filename=tryhtml5_ev_ondblclick3

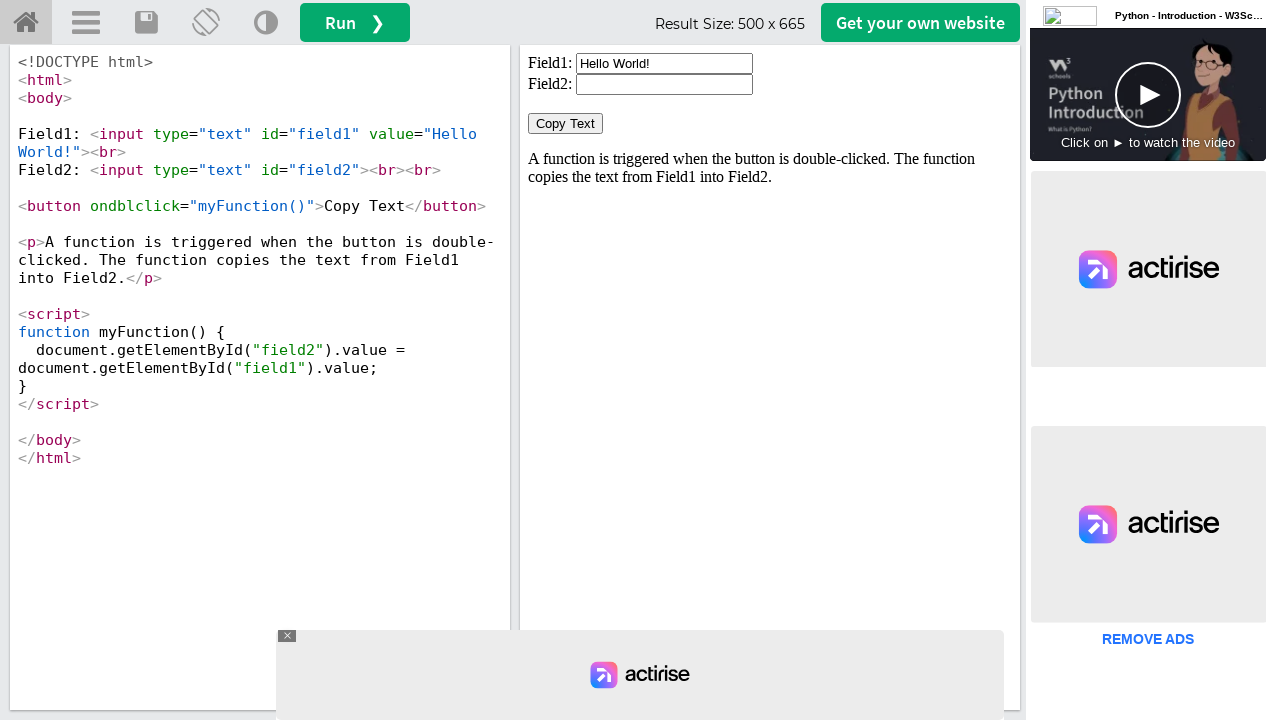

Located iframe with id 'iframeResult'
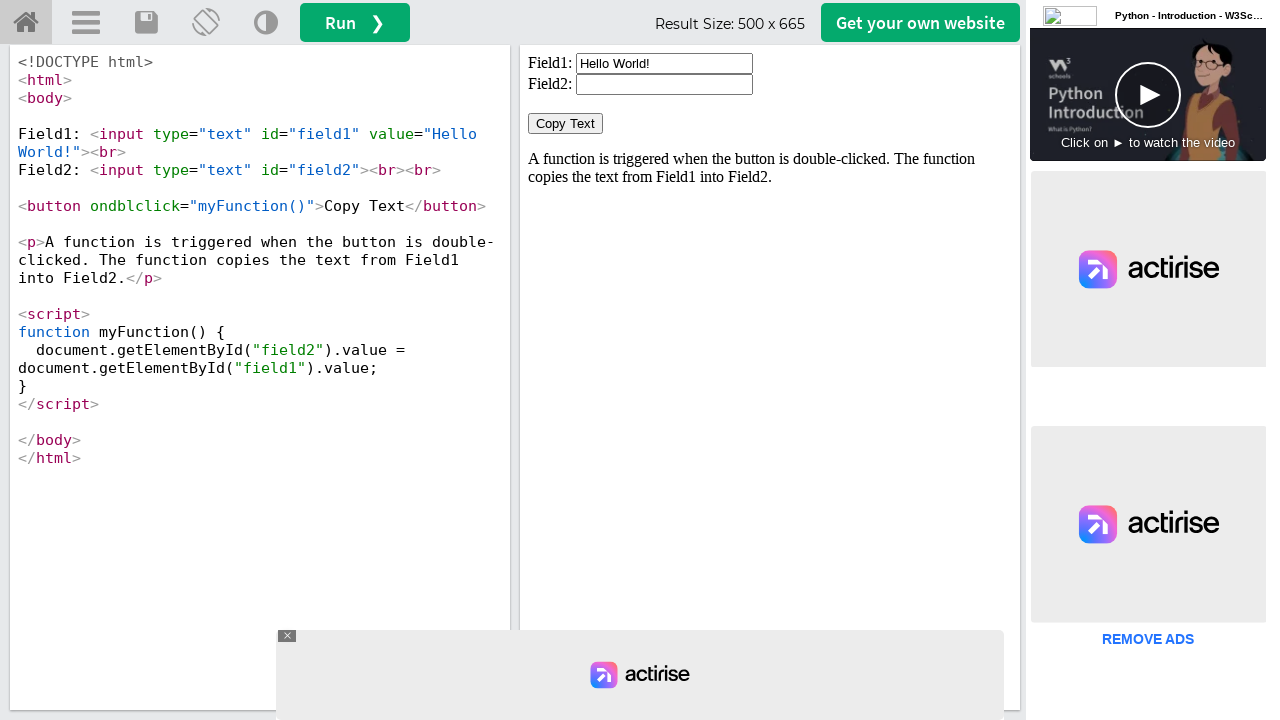

Cleared the text input field on #iframeResult >> internal:control=enter-frame >> xpath=//input[@id='field1']
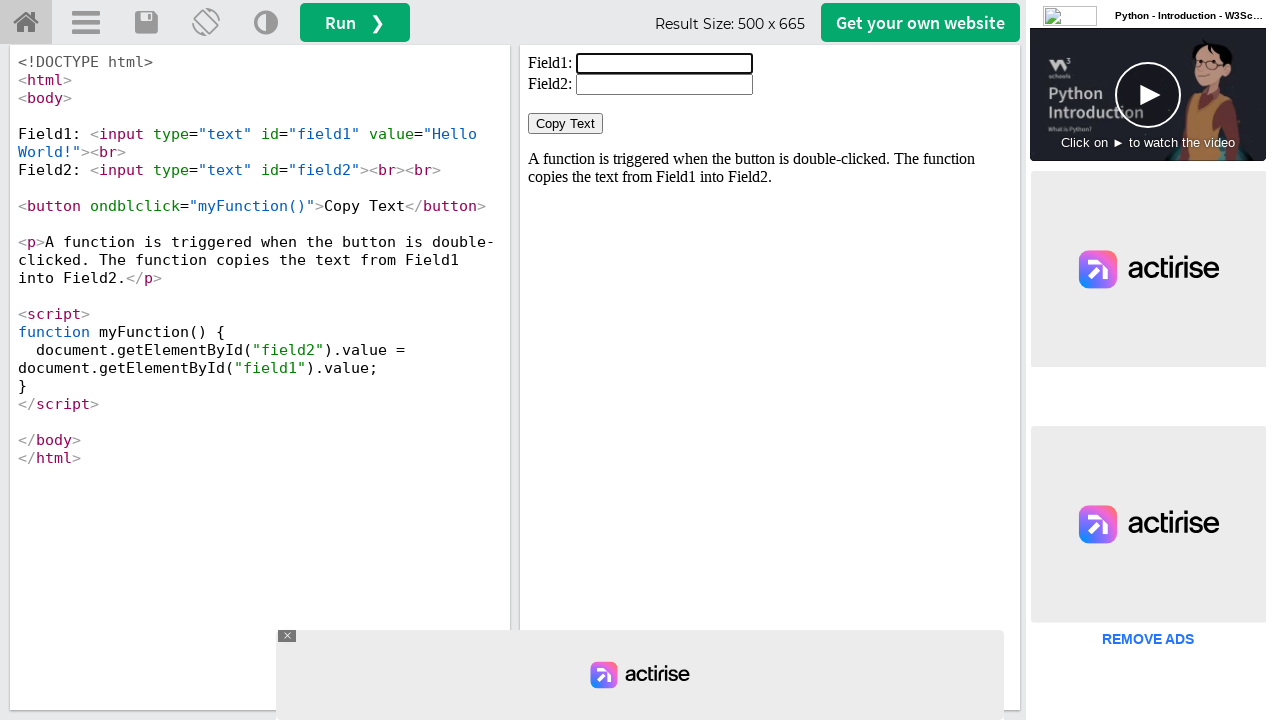

Filled text input field with 'welcome' on #iframeResult >> internal:control=enter-frame >> xpath=//input[@id='field1']
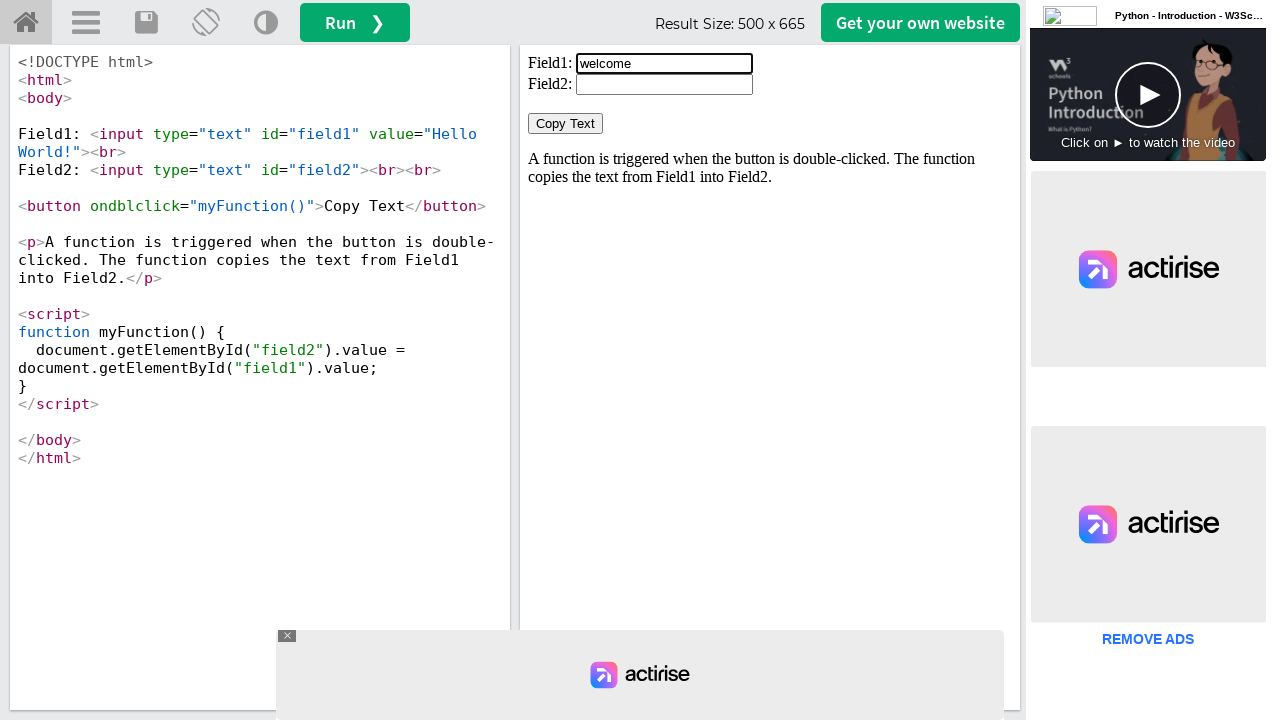

Double-clicked the 'Copy Text' button to copy the text at (566, 124) on #iframeResult >> internal:control=enter-frame >> xpath=//button[normalize-space(
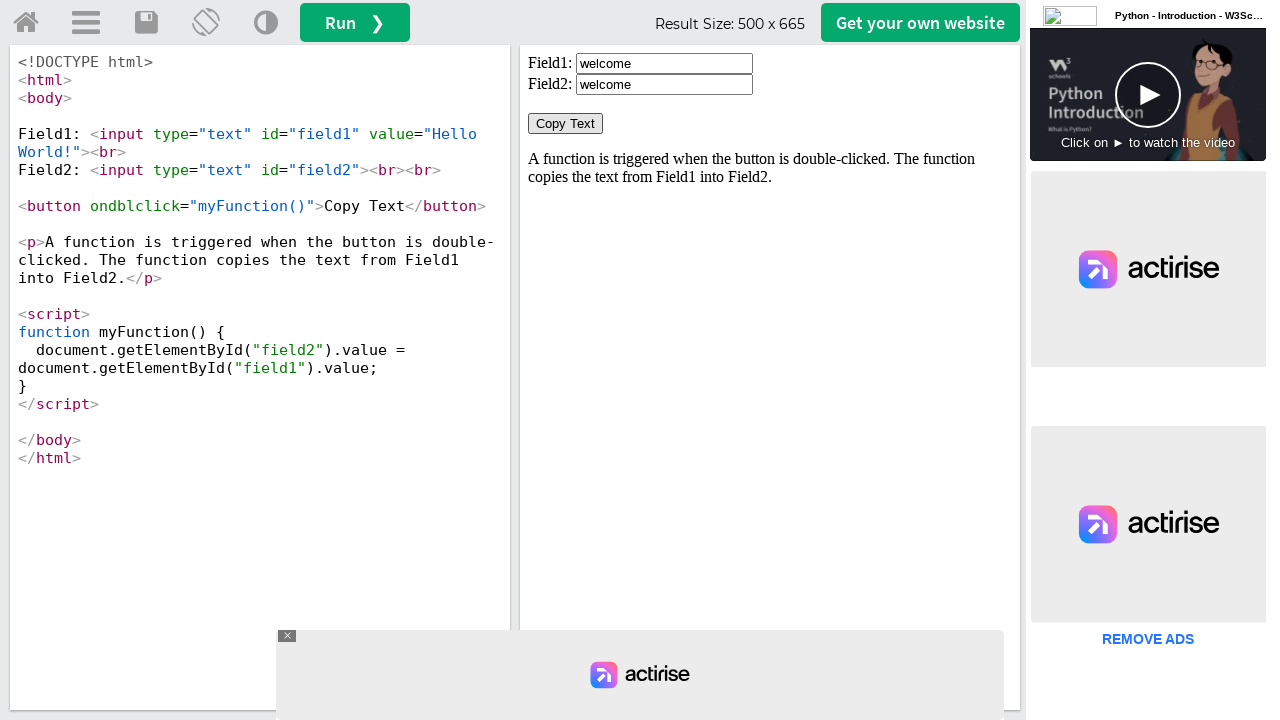

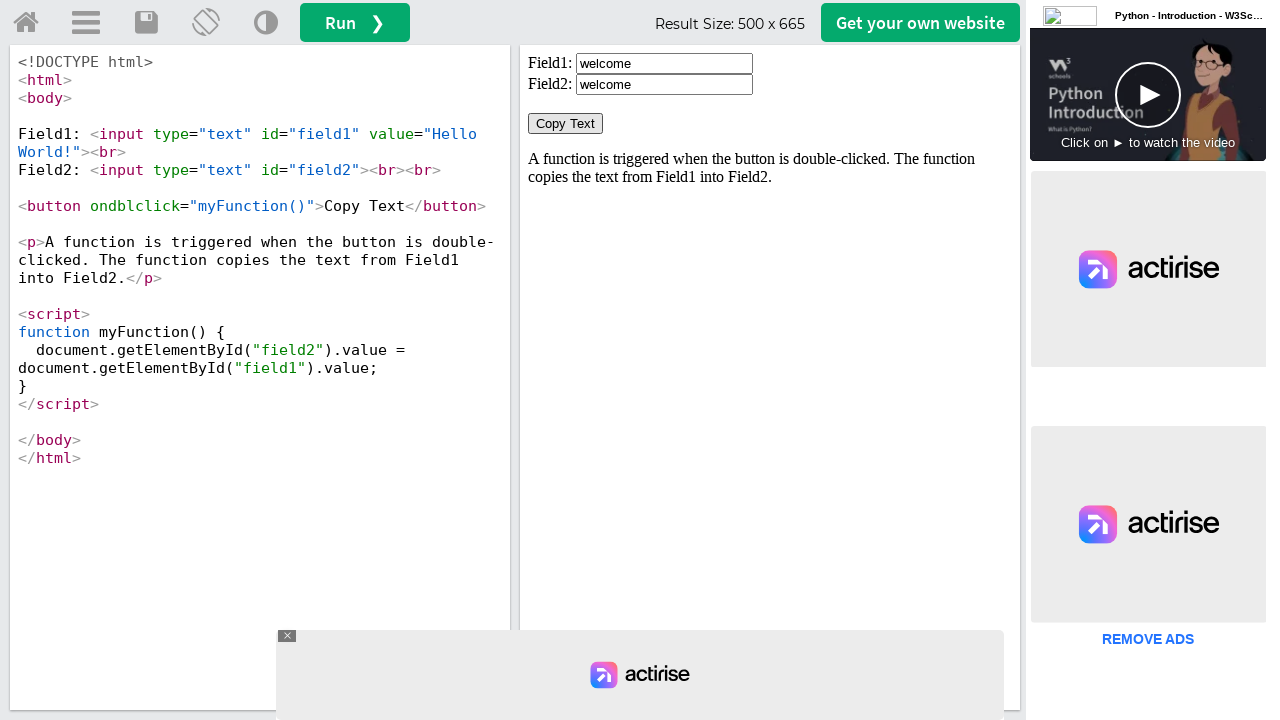